Simple test that navigates to the Shutterfly homepage and verifies the page loads successfully.

Starting URL: https://www.shutterfly.com/

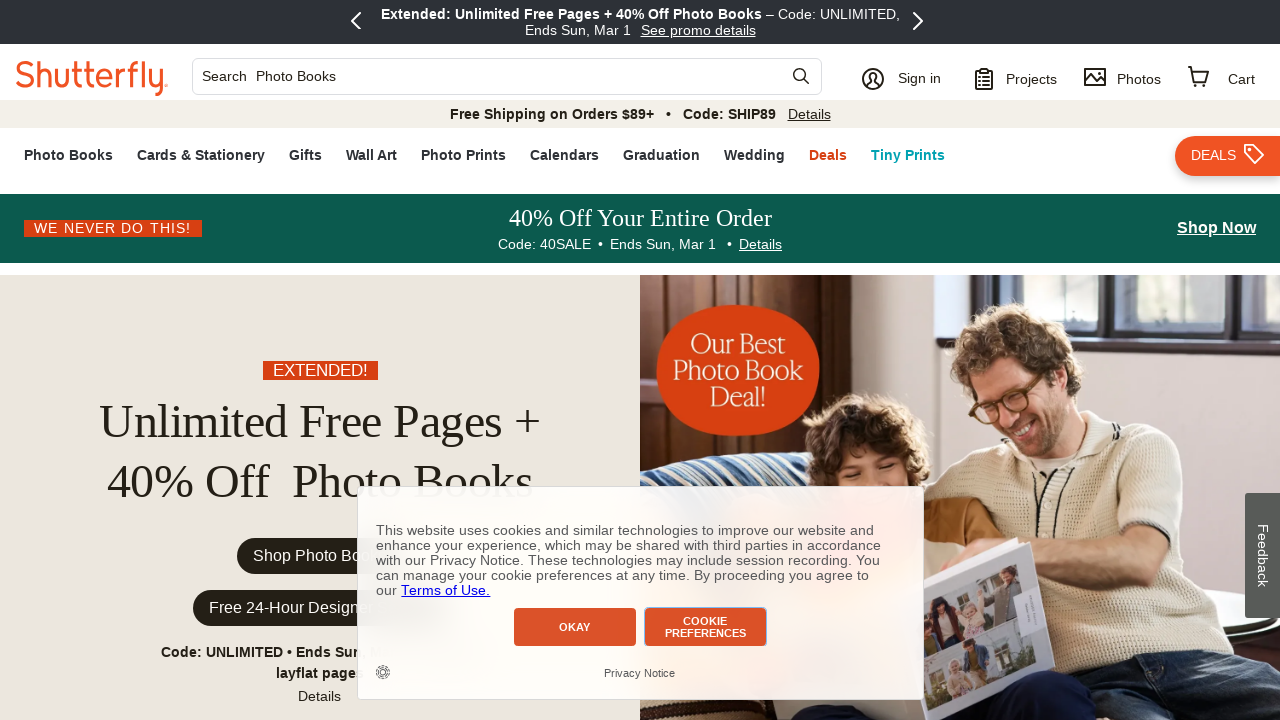

Page DOM content loaded
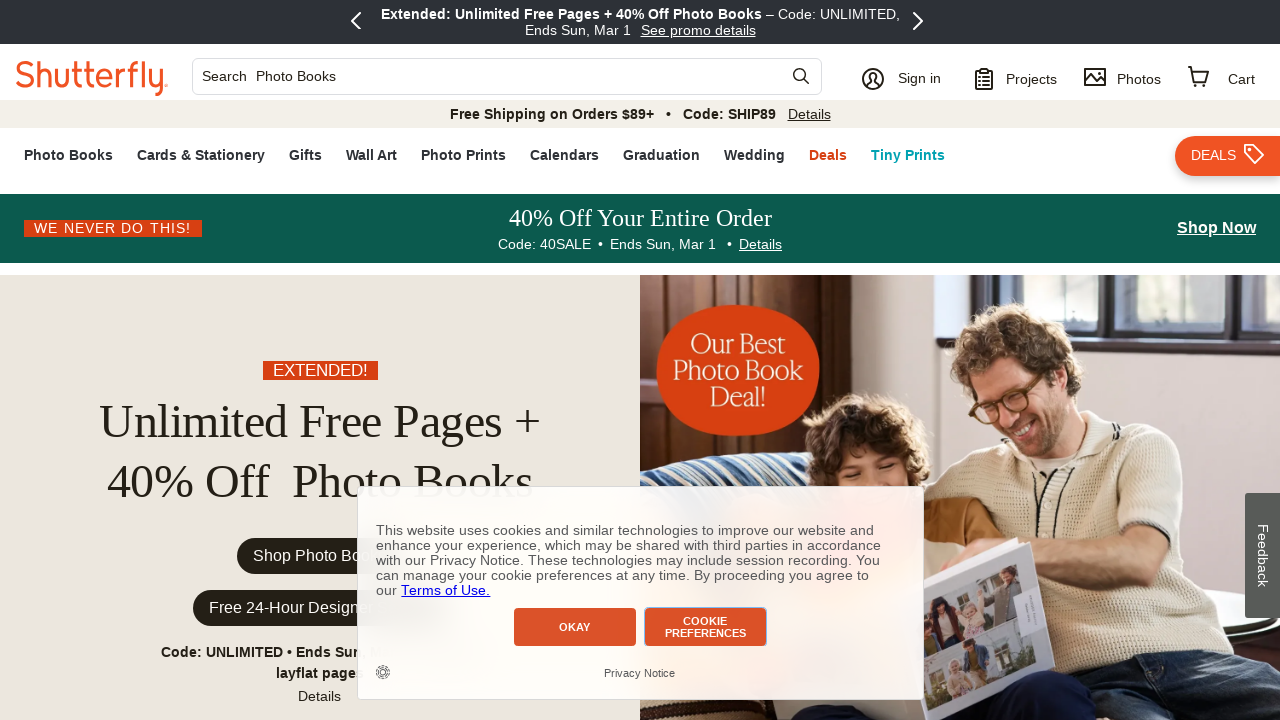

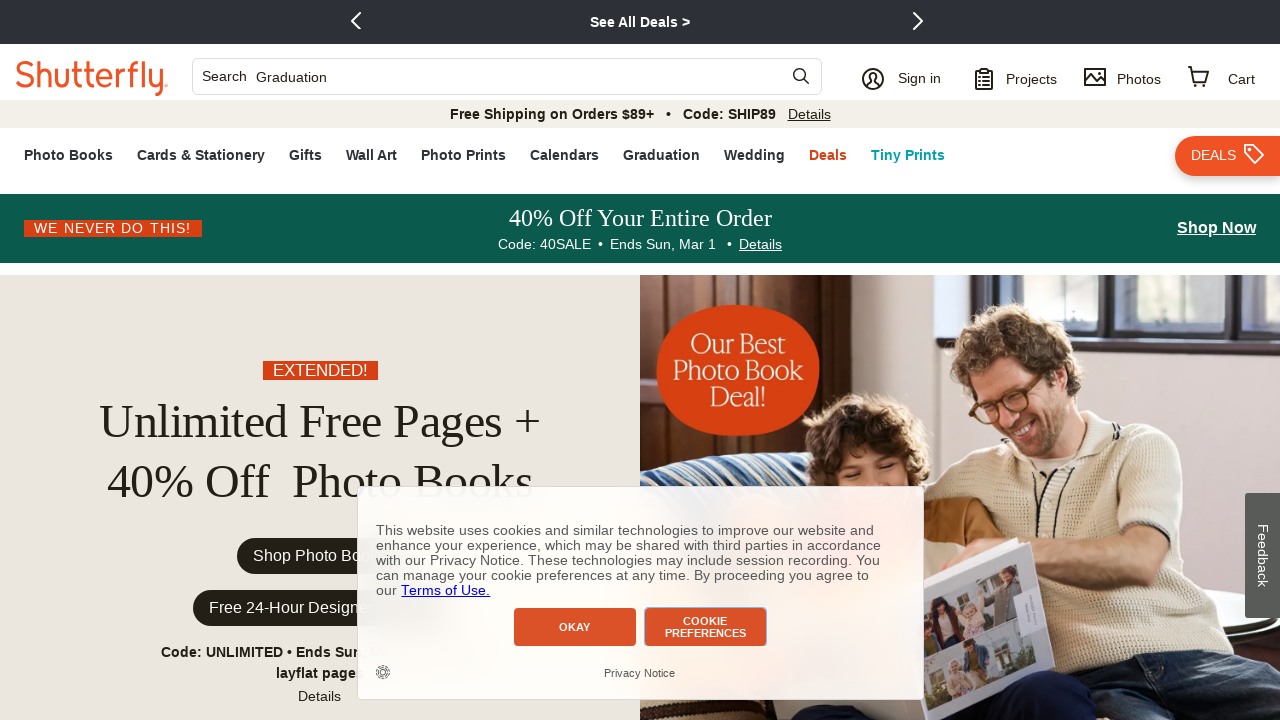